Tests dropdown selection within an iframe by selecting an option and submitting the form

Starting URL: https://www.w3schools.com/tags/tryit.asp?filename=tryhtml_select

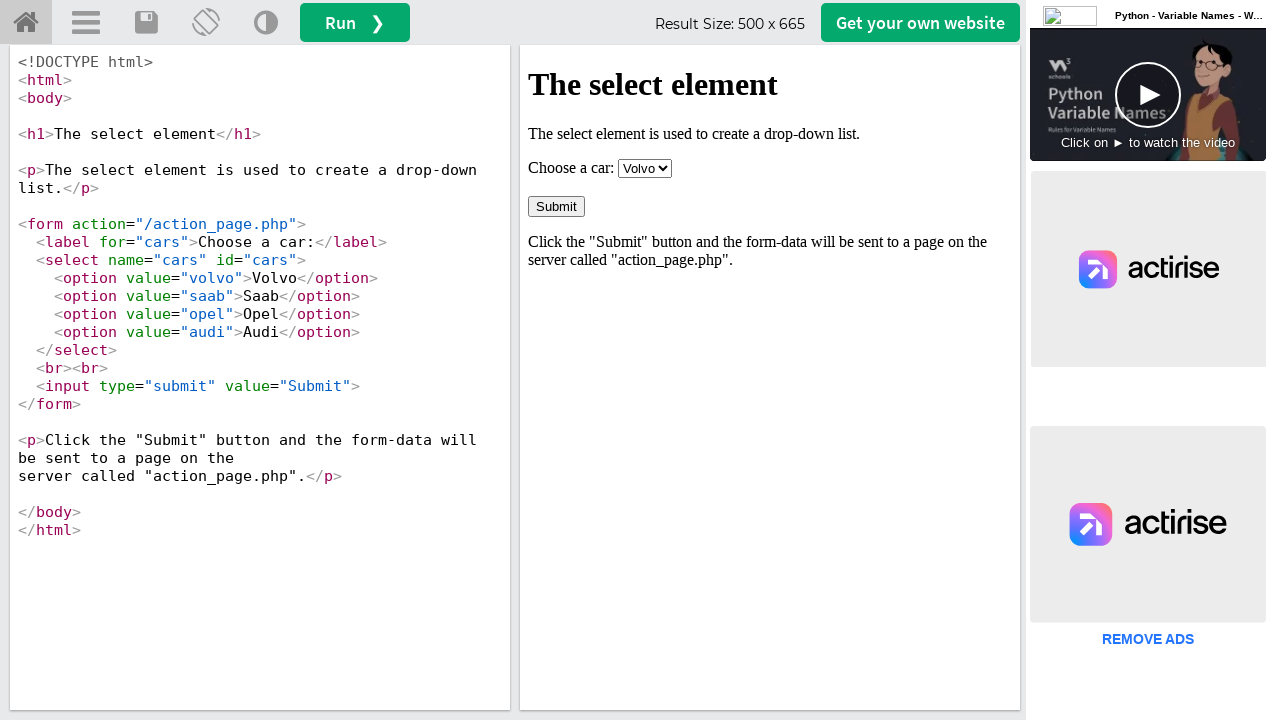

Located the iframe with name 'iframeResult'
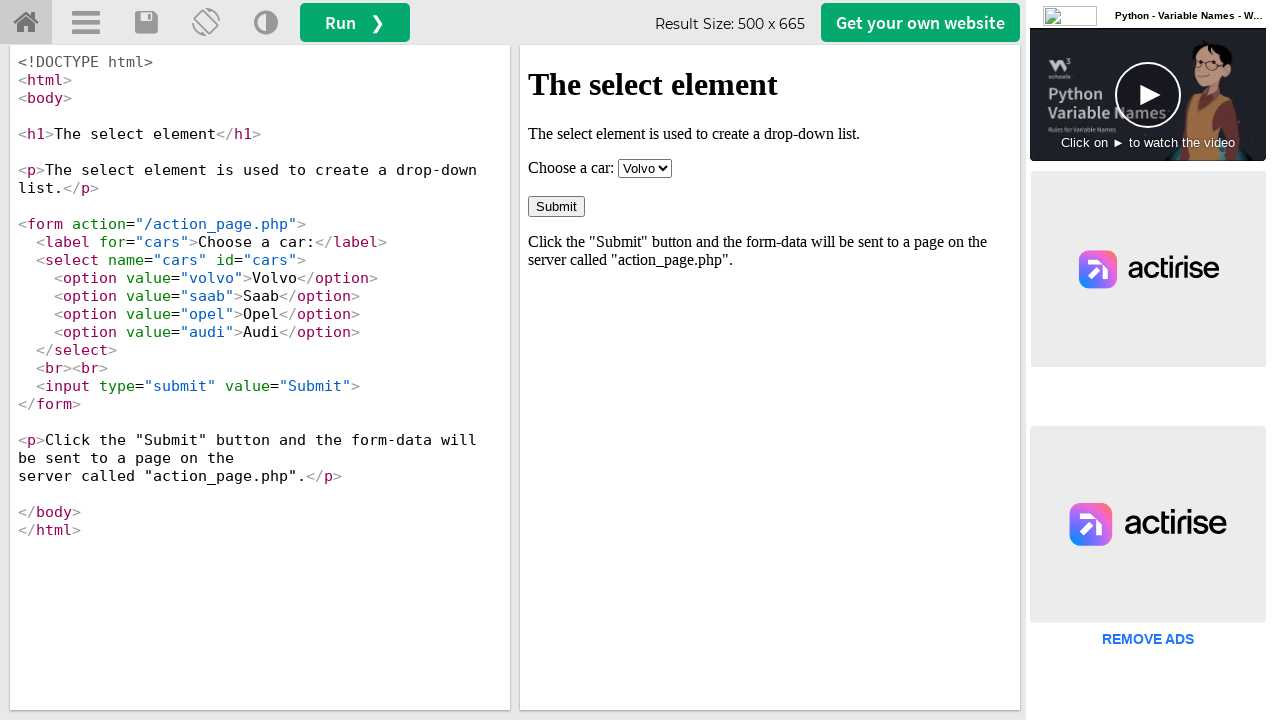

Located the dropdown select element with id 'cars'
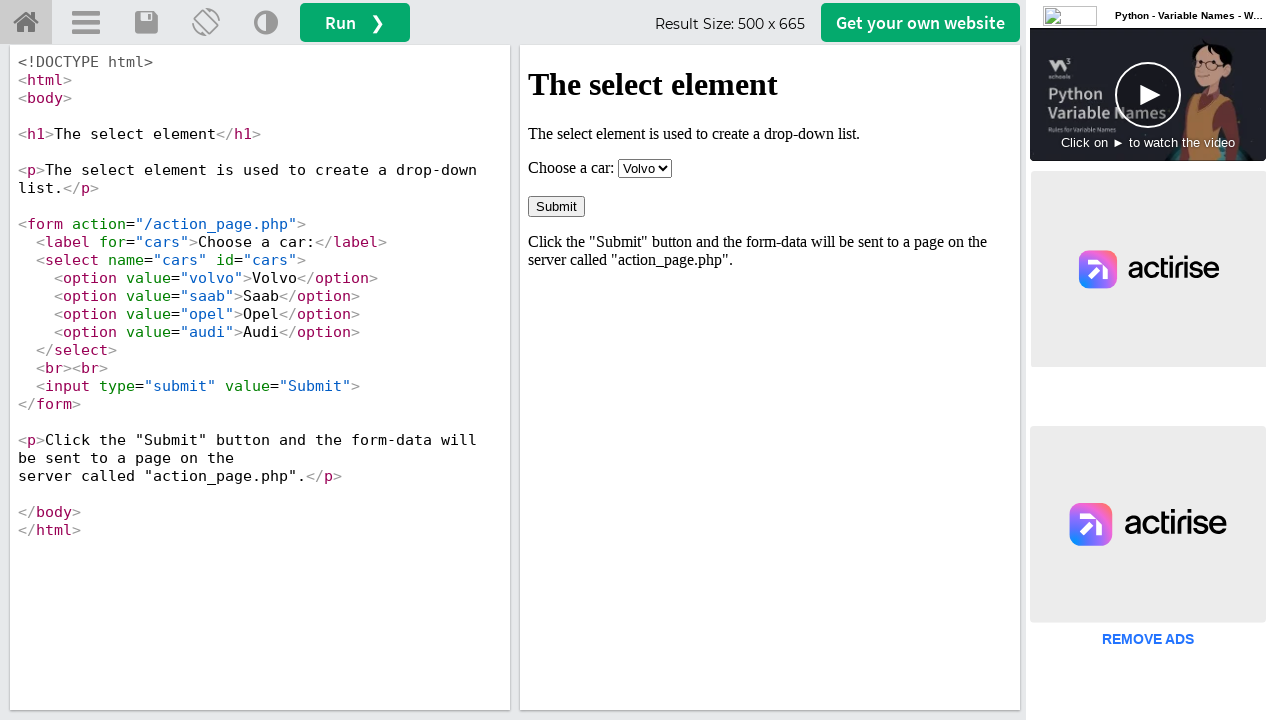

Selected 'saab' option from the dropdown on iframe[name="iframeResult"] >> internal:control=enter-frame >> #cars
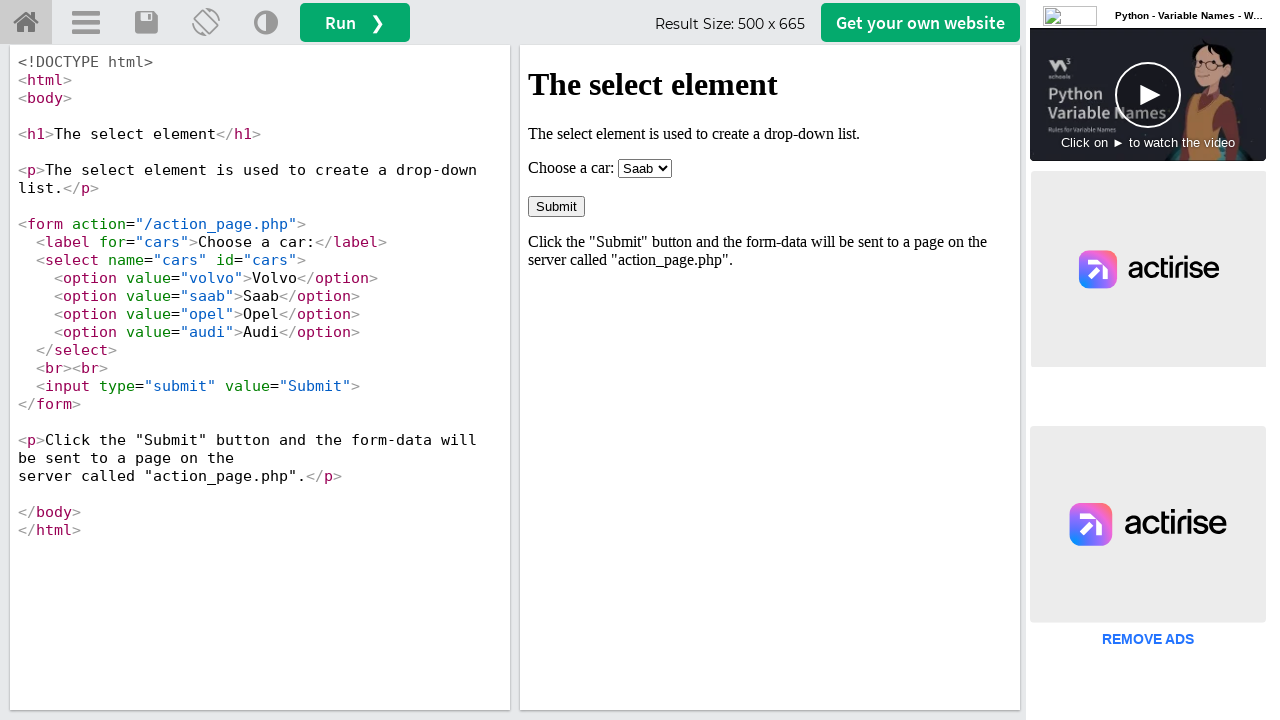

Located the Submit button
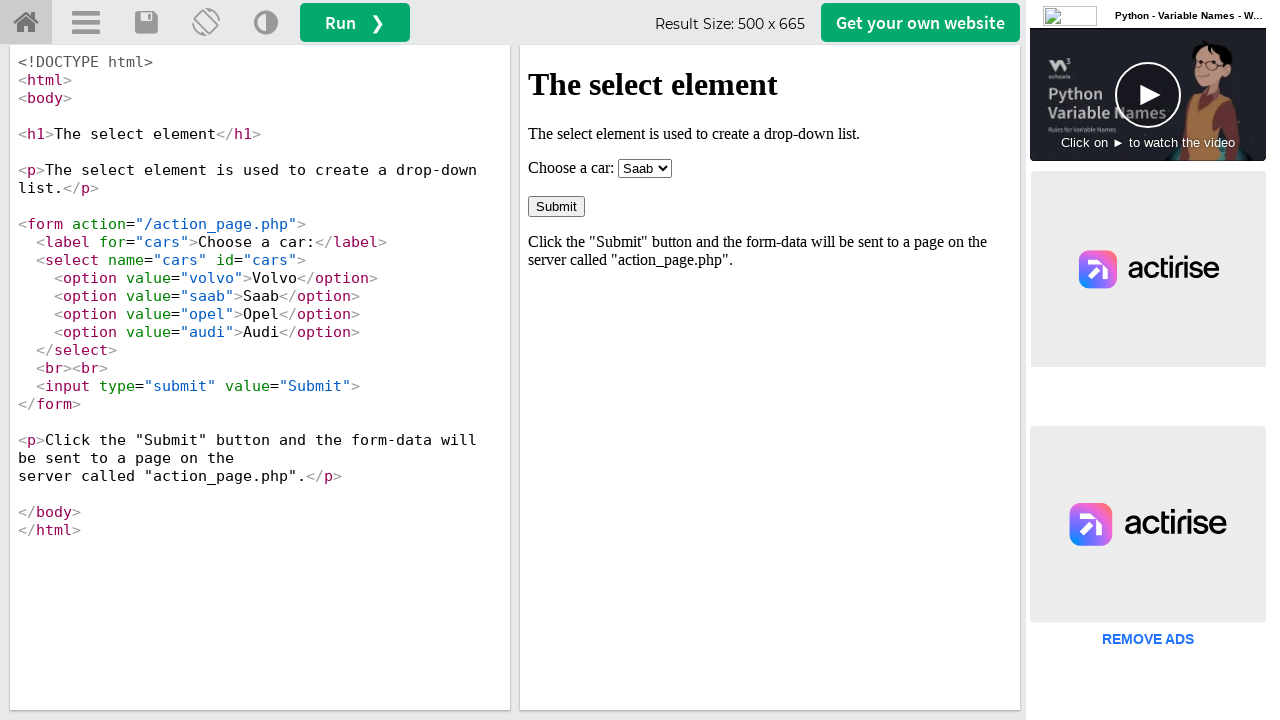

Clicked the Submit button to submit the form at (556, 206) on iframe[name="iframeResult"] >> internal:control=enter-frame >> internal:role=but
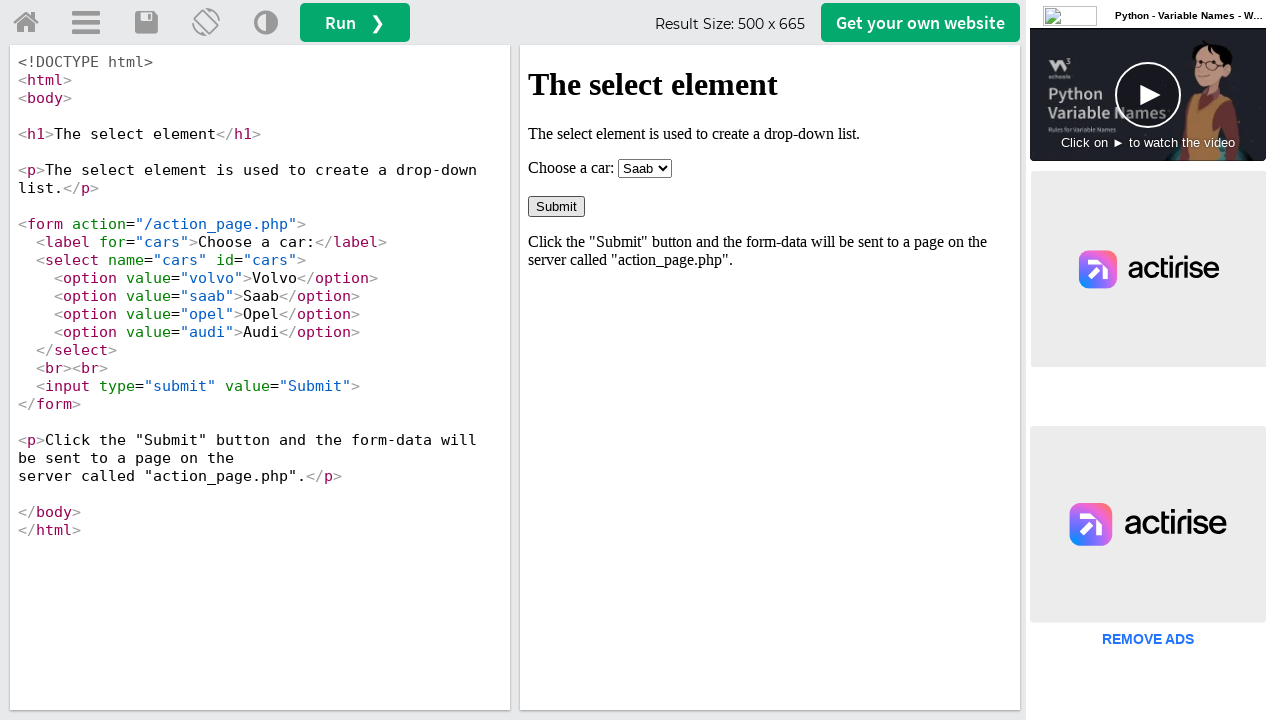

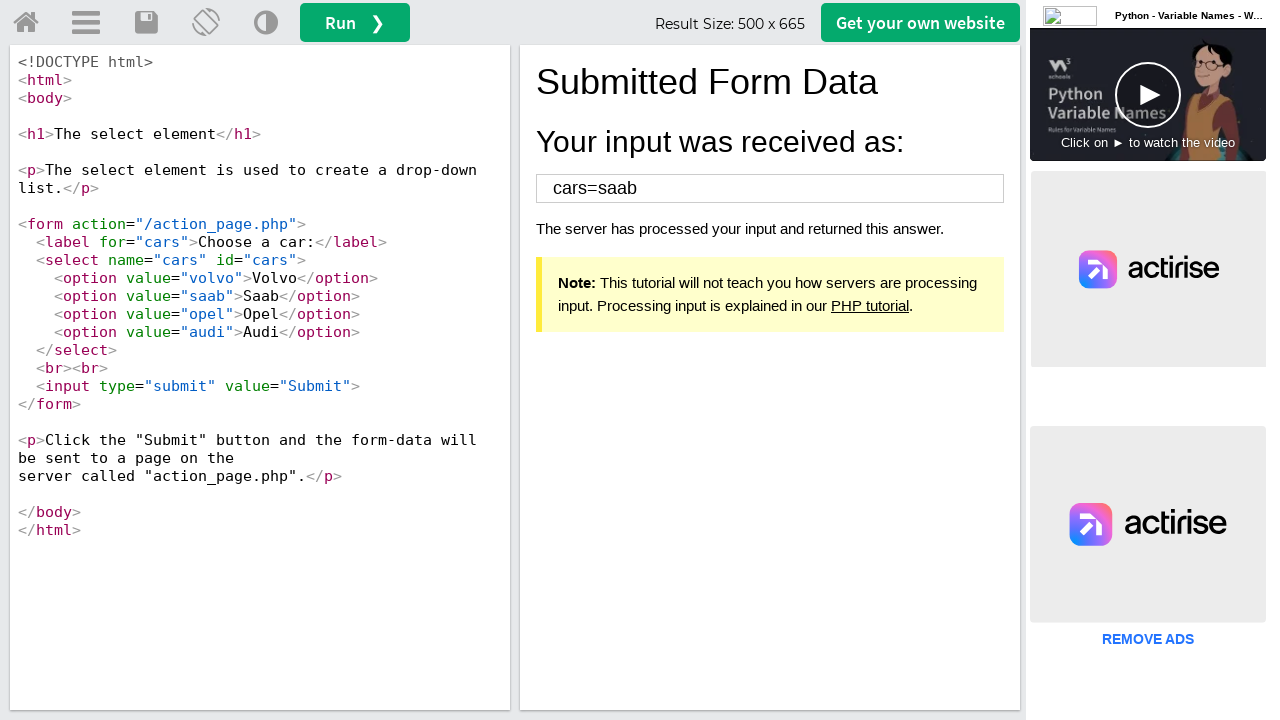